Tests dropdown functionality by validating default selection, selecting Option 1 and Option 2, and verifying the page title is "Dropdown List"

Starting URL: http://the-internet.herokuapp.com/dropdown

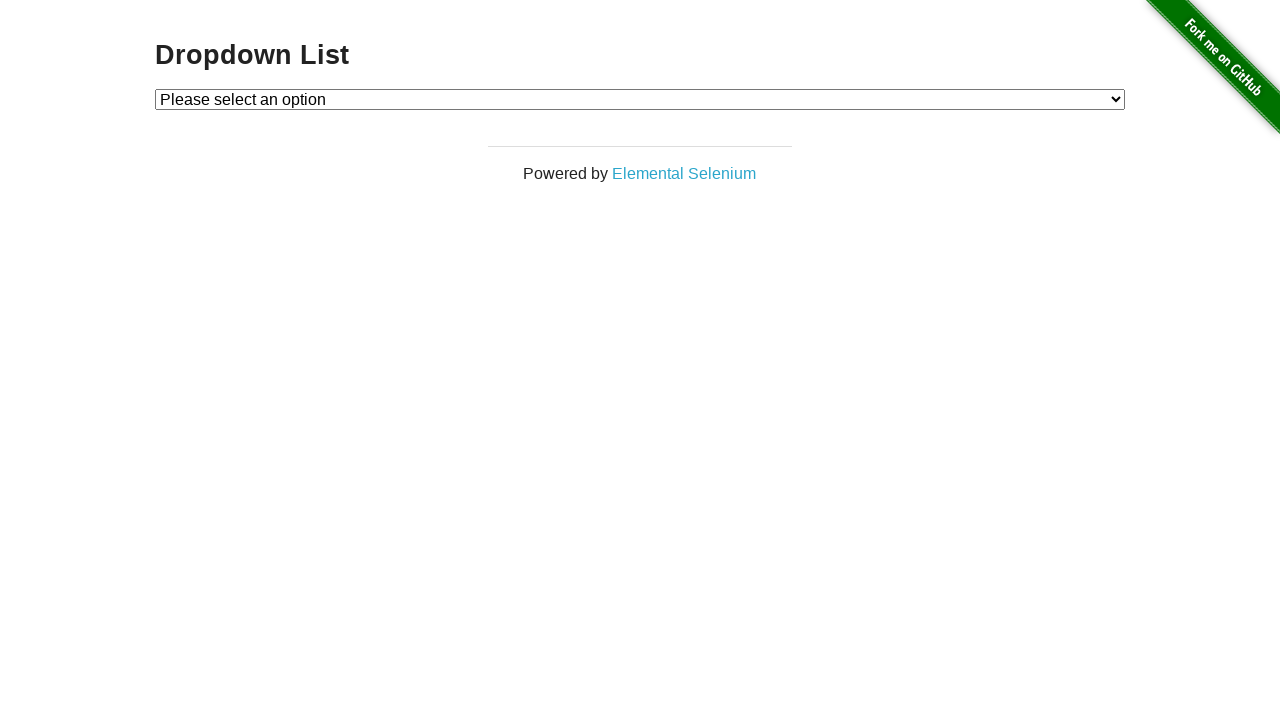

Located the selected dropdown option
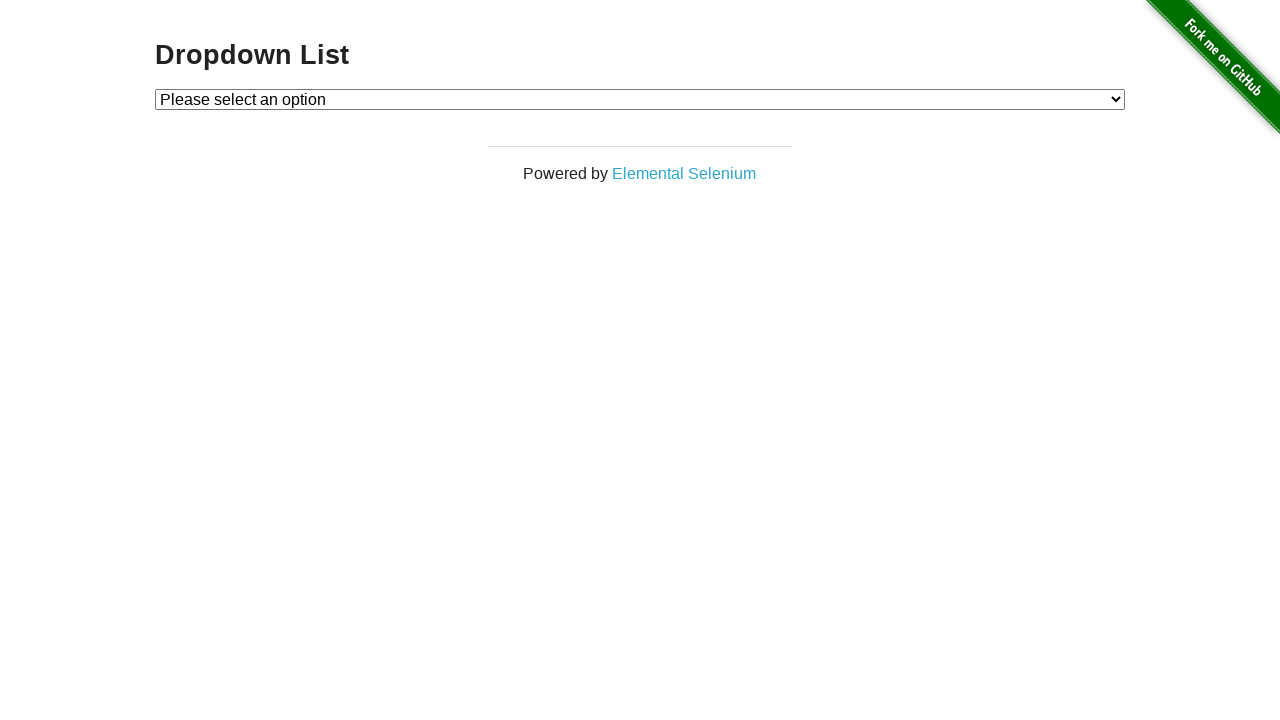

Verified default dropdown selection is 'Please select an option'
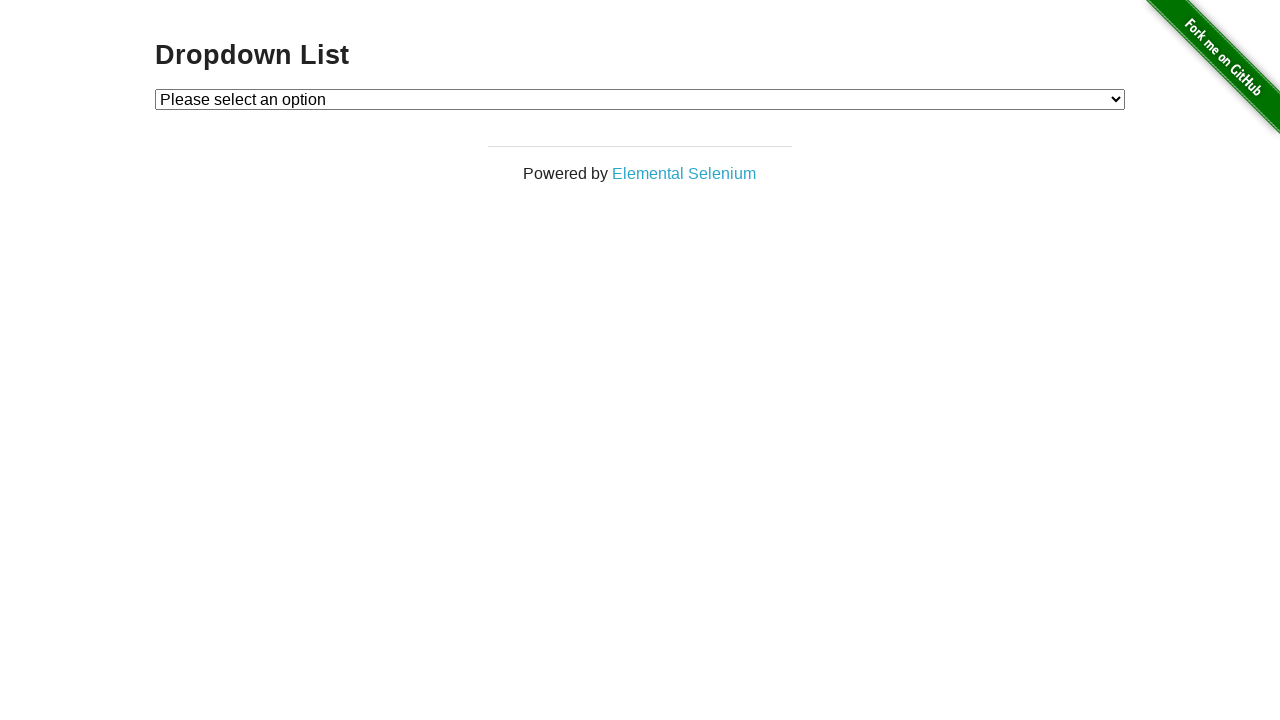

Selected Option 1 from dropdown by index on select#dropdown
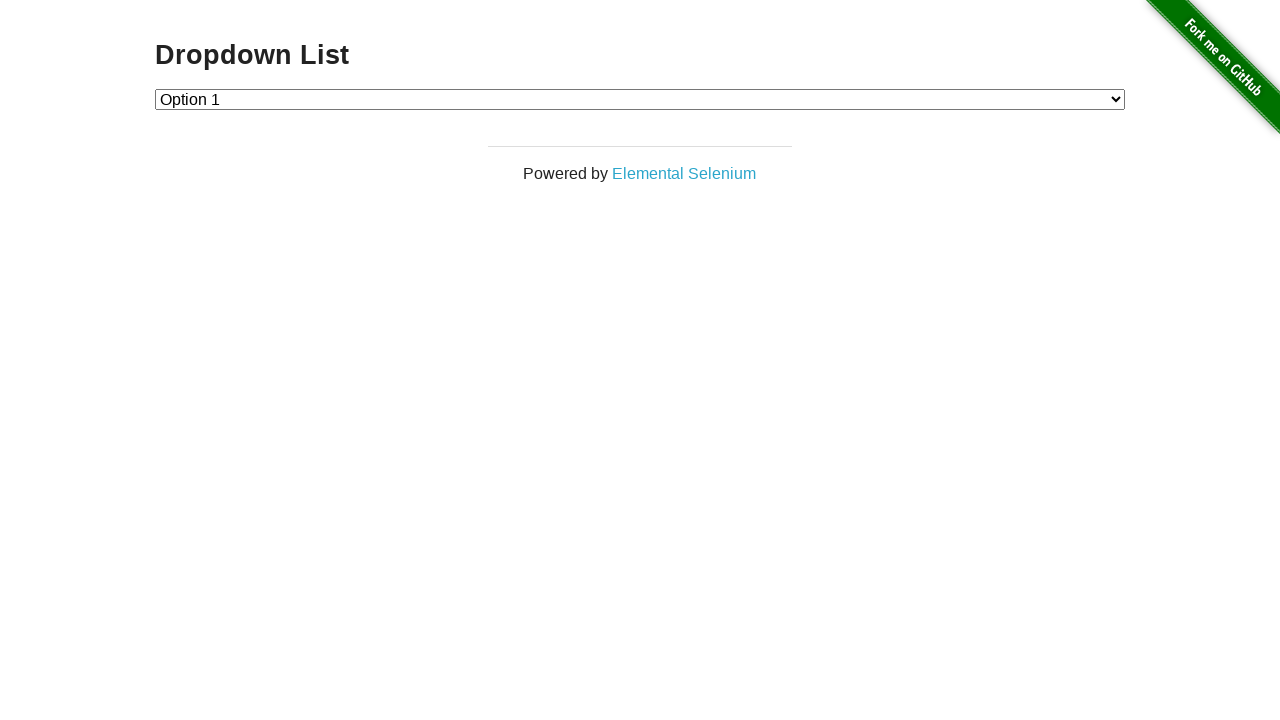

Located the newly selected dropdown option
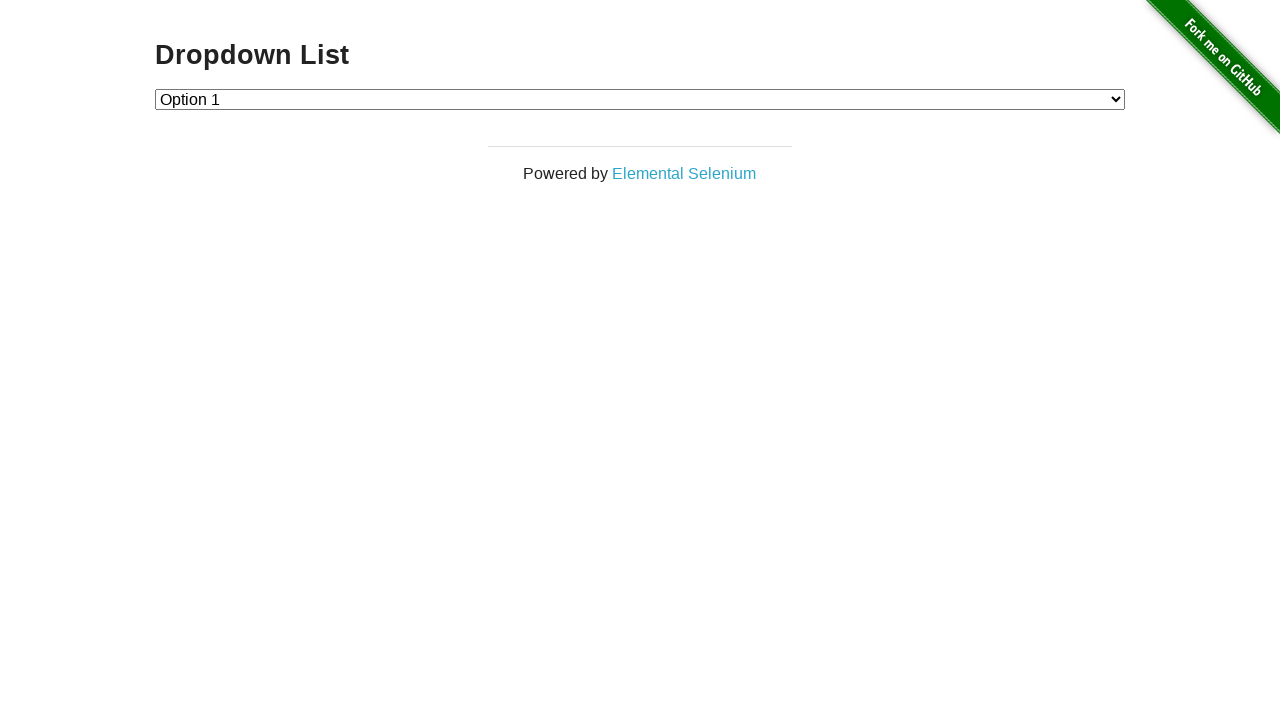

Verified Option 1 is now selected in dropdown
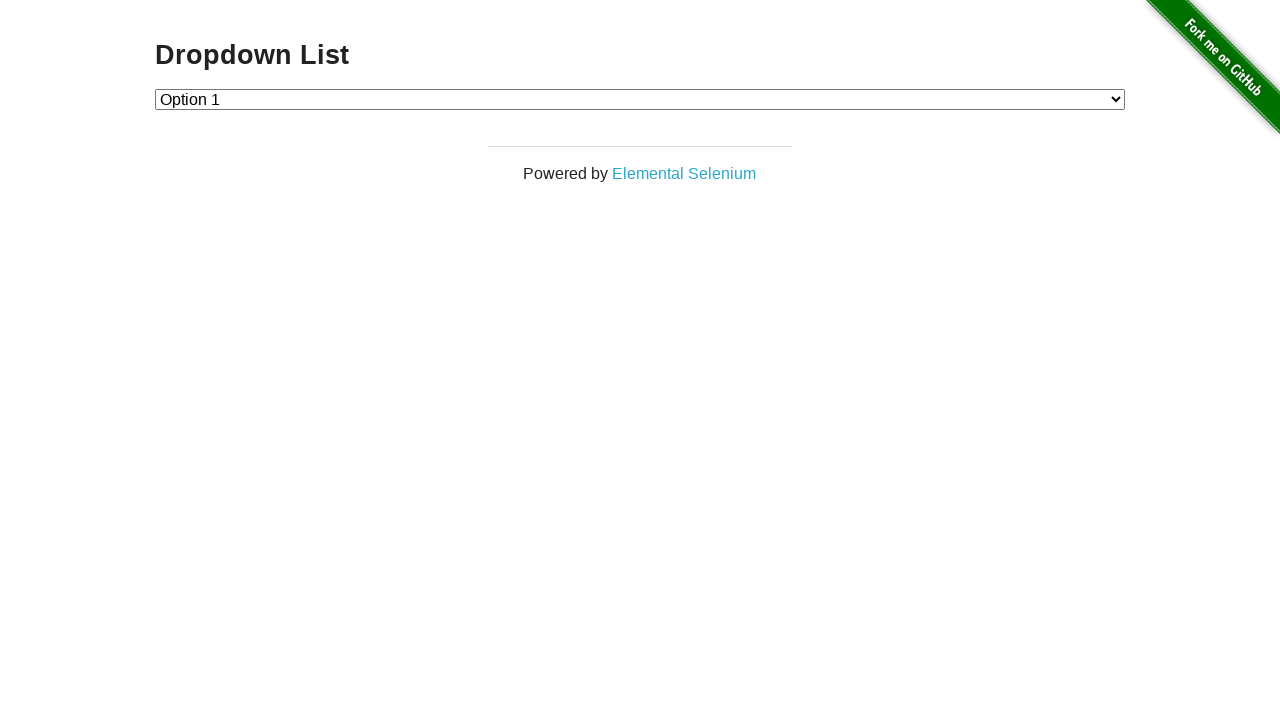

Selected Option 2 from dropdown by label on select#dropdown
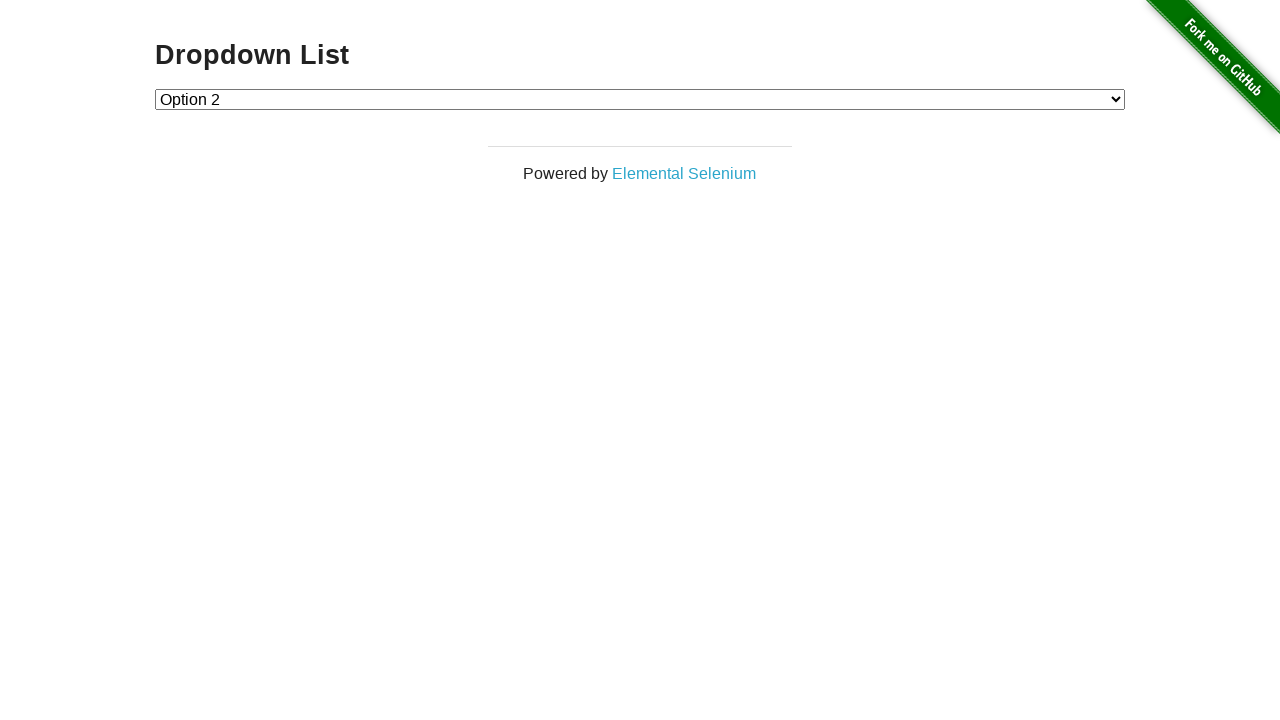

Located the newly selected dropdown option
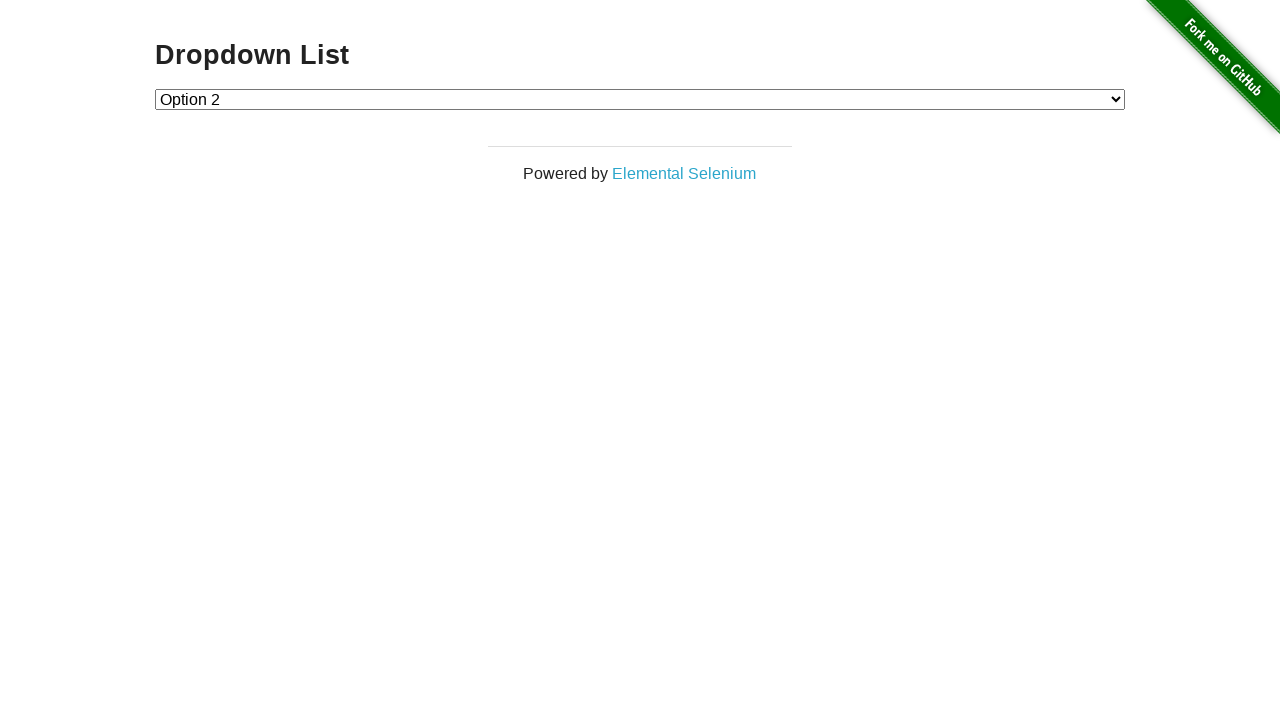

Verified Option 2 is now selected in dropdown
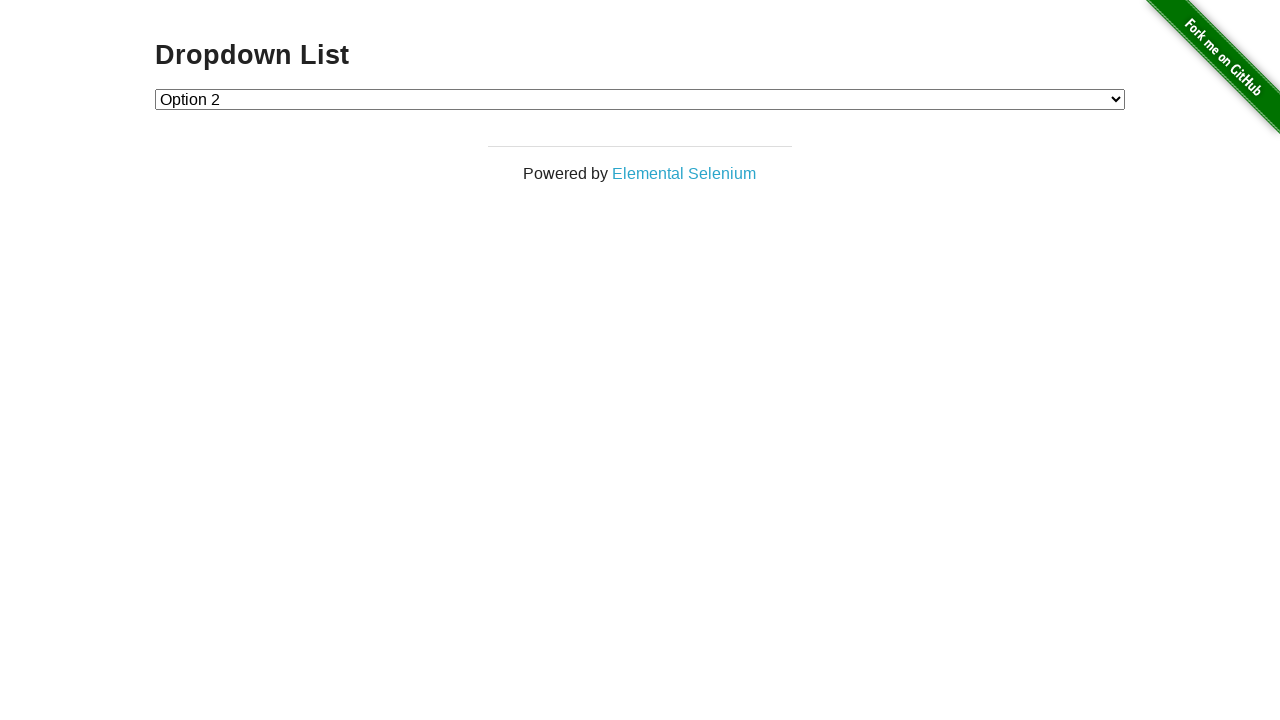

Located the page heading
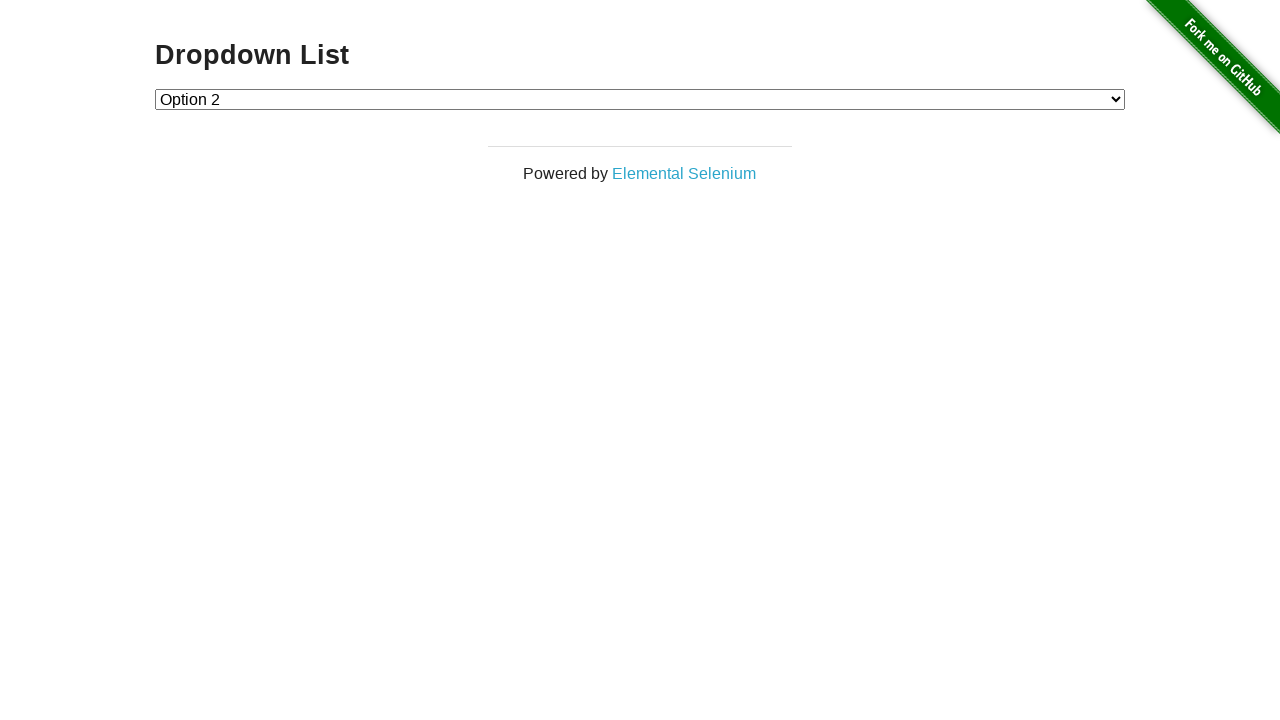

Verified page title is 'Dropdown List'
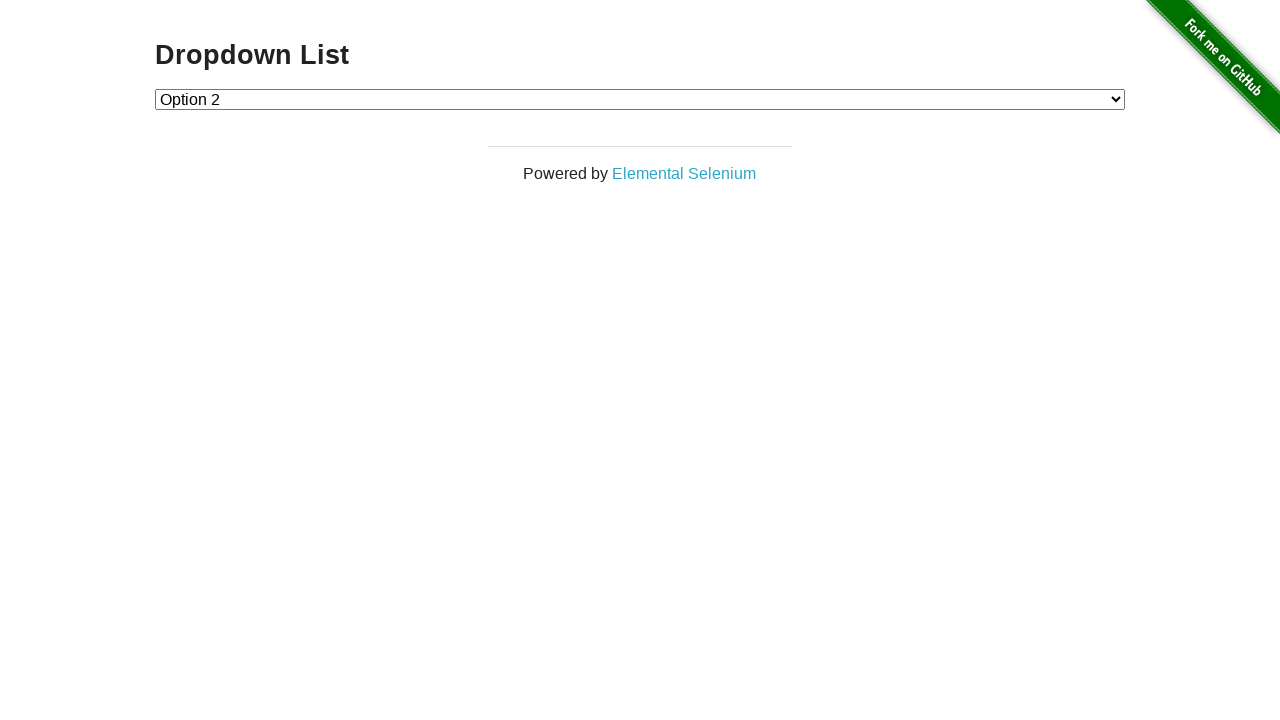

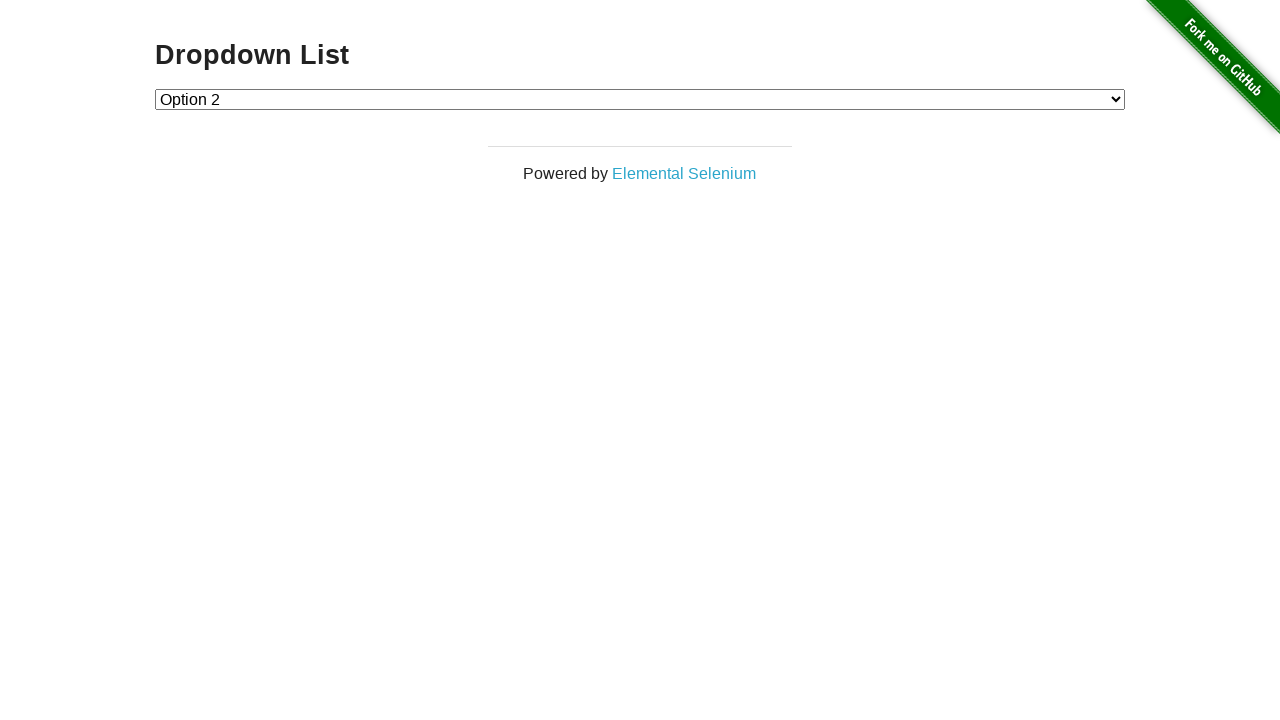